Tests dropdown selection functionality by selecting options using visible text, index, and value methods, then verifying the selected options

Starting URL: https://practice.cydeo.com/dropdown

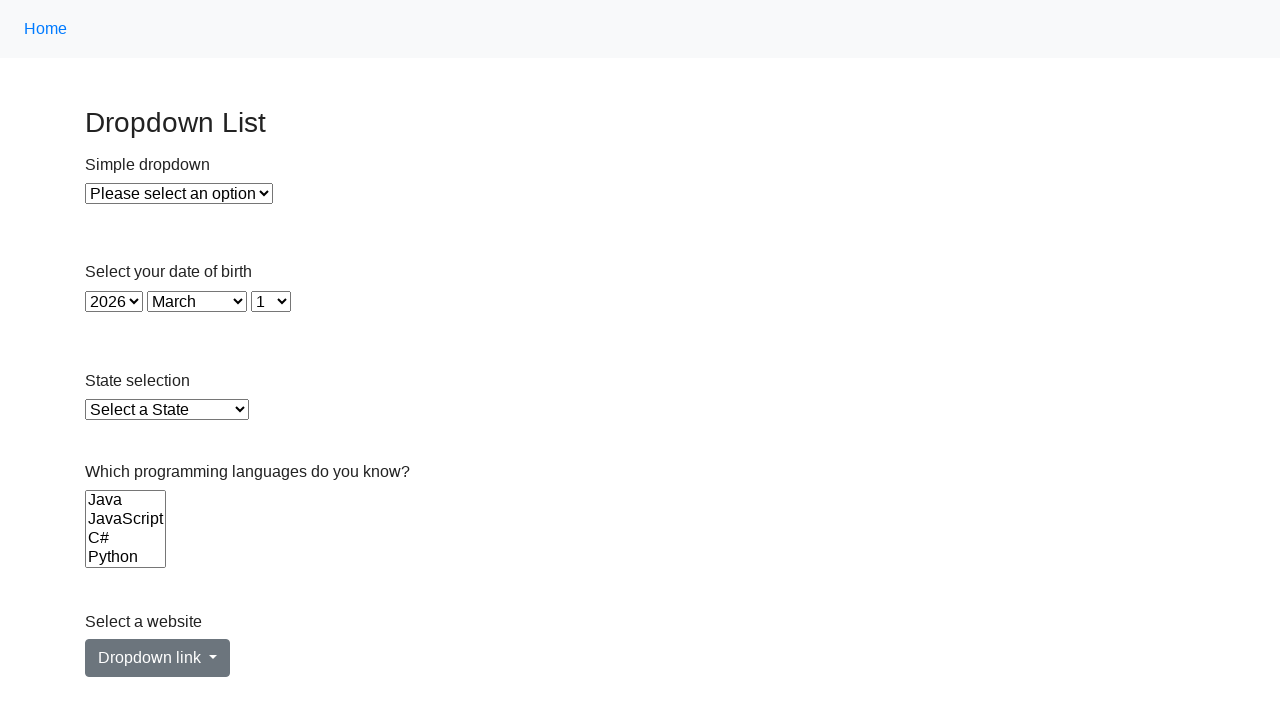

Selected 'Florida' from state dropdown by visible text on #state
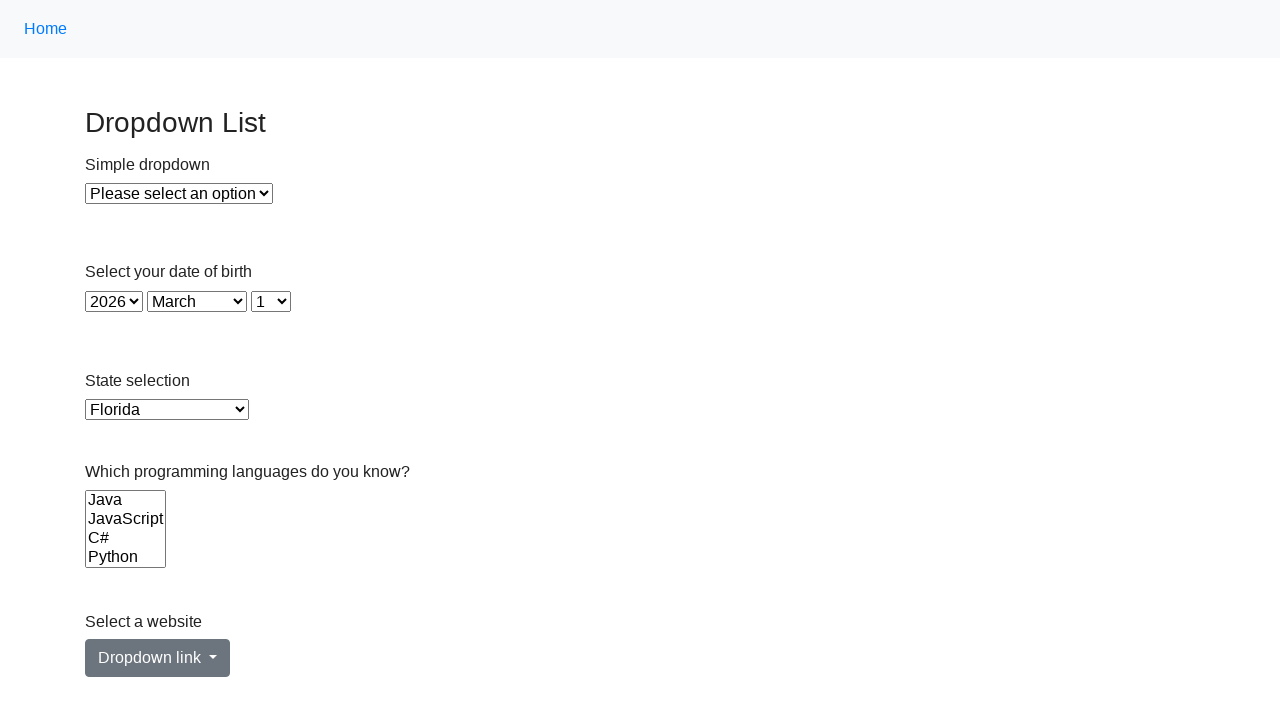

Retrieved the input value of state dropdown
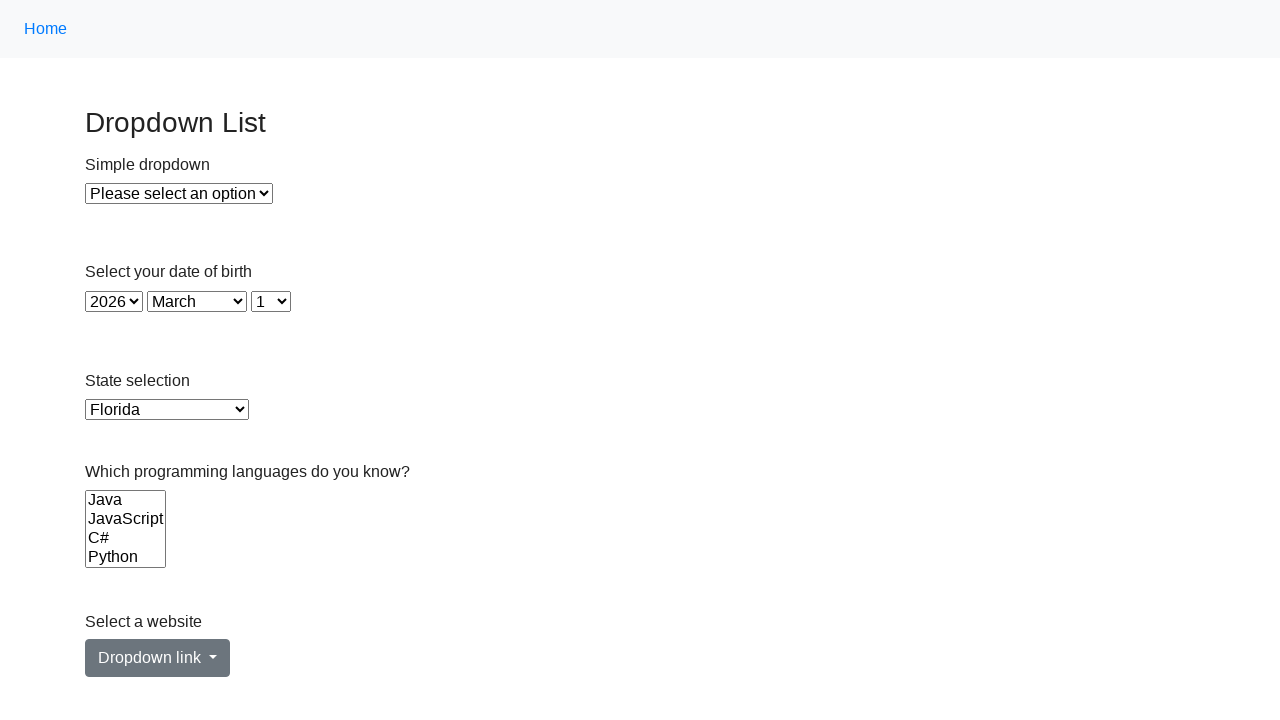

Verified that 'Florida' is selected in the dropdown
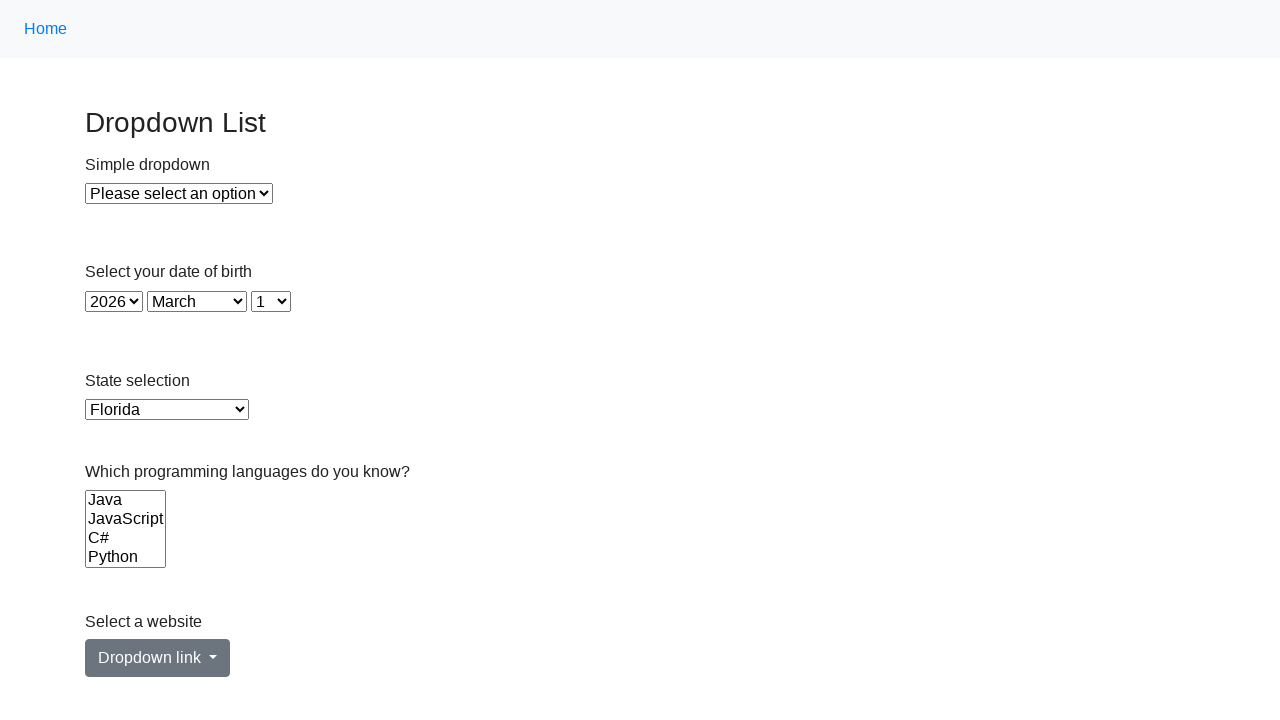

Selected option at index 3 (Arizona) from state dropdown on #state
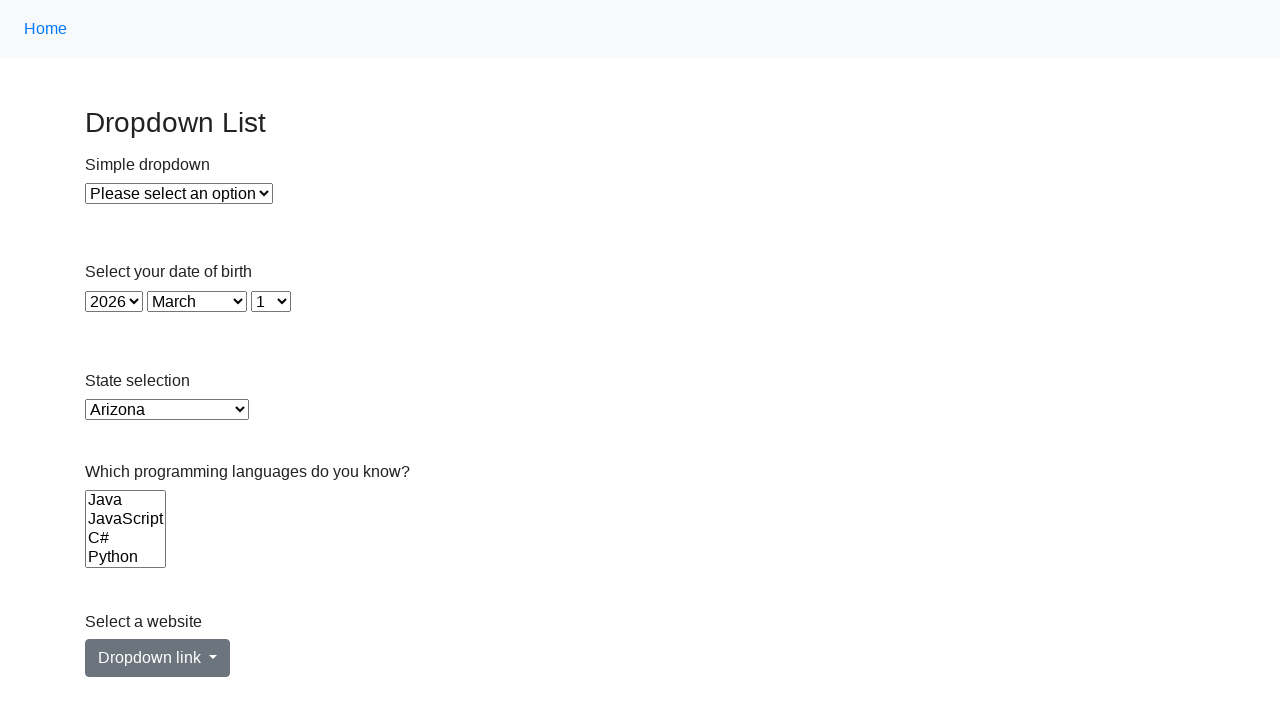

Verified that 'Arizona' is selected in the dropdown
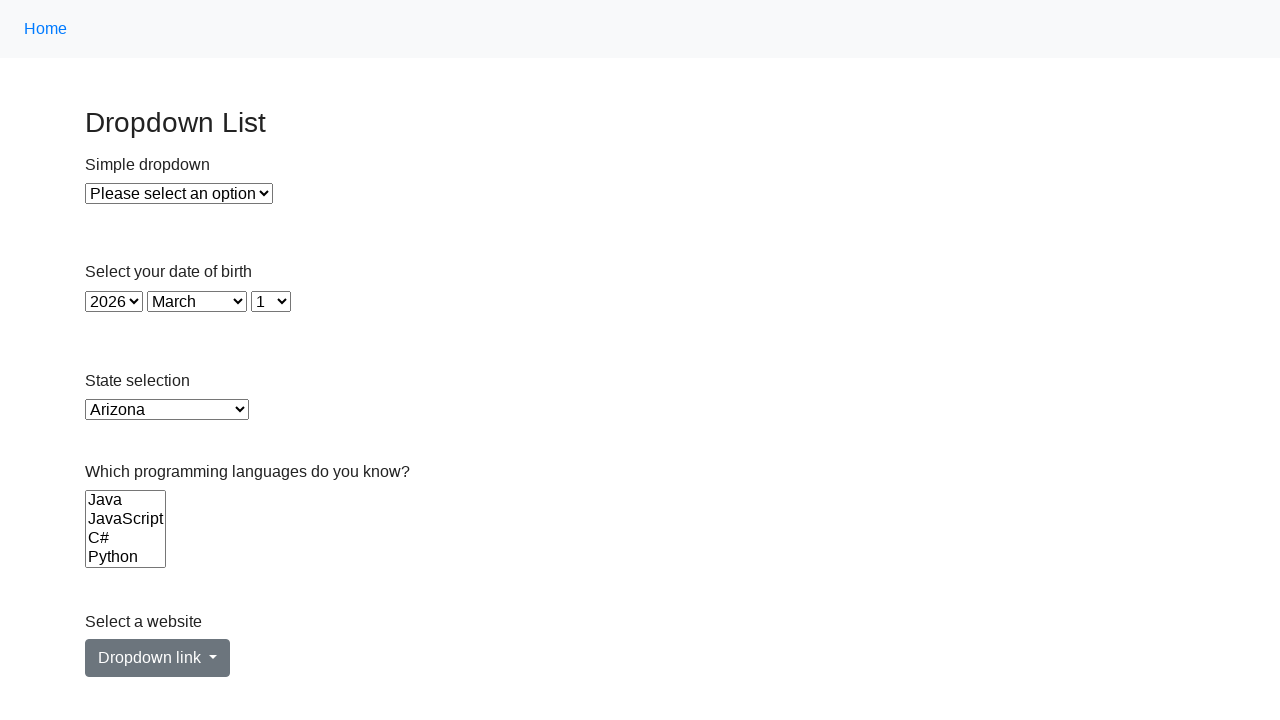

Selected 'Colorado' from state dropdown by value 'CO' on #state
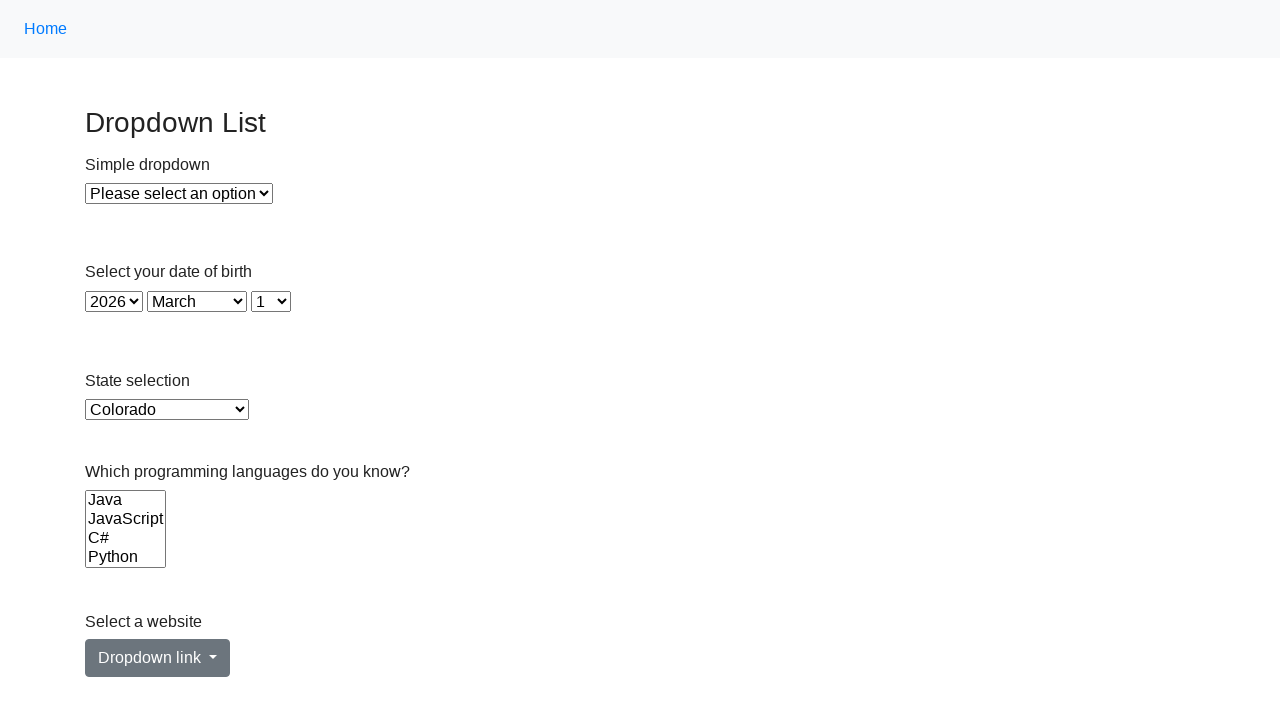

Verified that 'Colorado' is selected in the dropdown
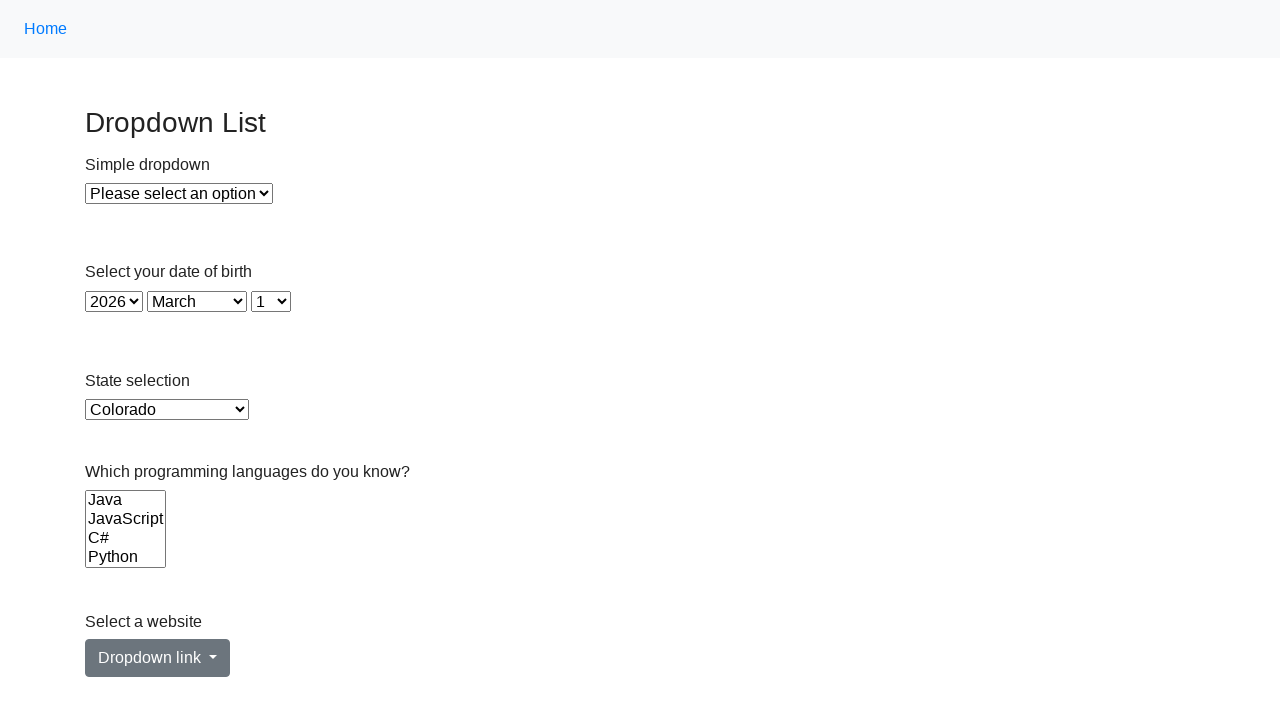

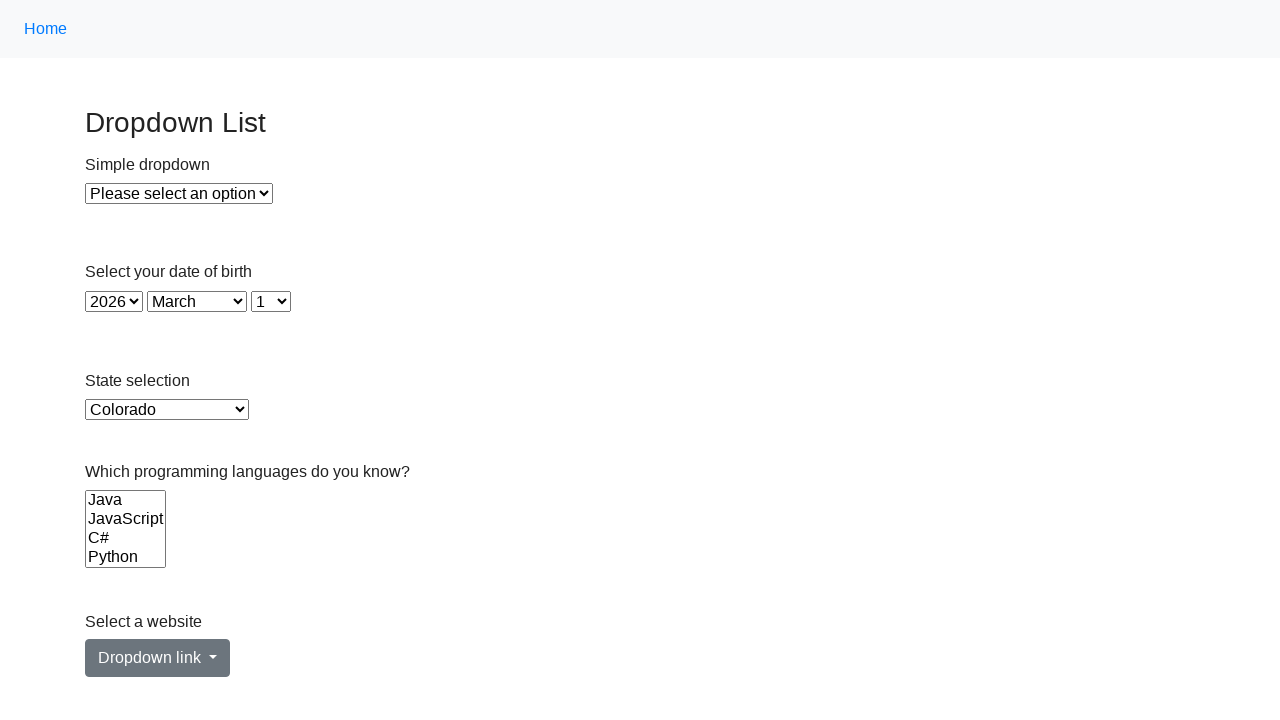